Tests handling multiple browser windows by clicking Help link on Gmail, switching to the new window to perform a search, then switching back to the parent window

Starting URL: http://gmail.com

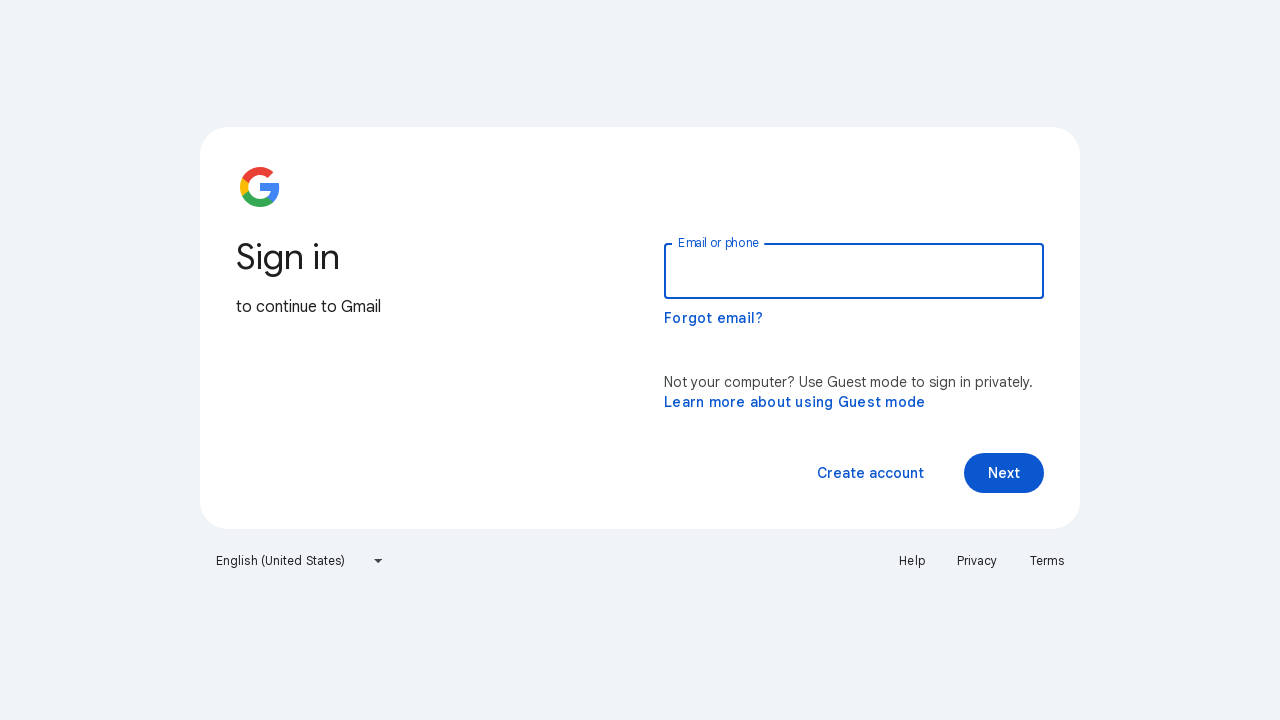

Clicked Help link to open new browser window at (912, 561) on a:has-text('Help')
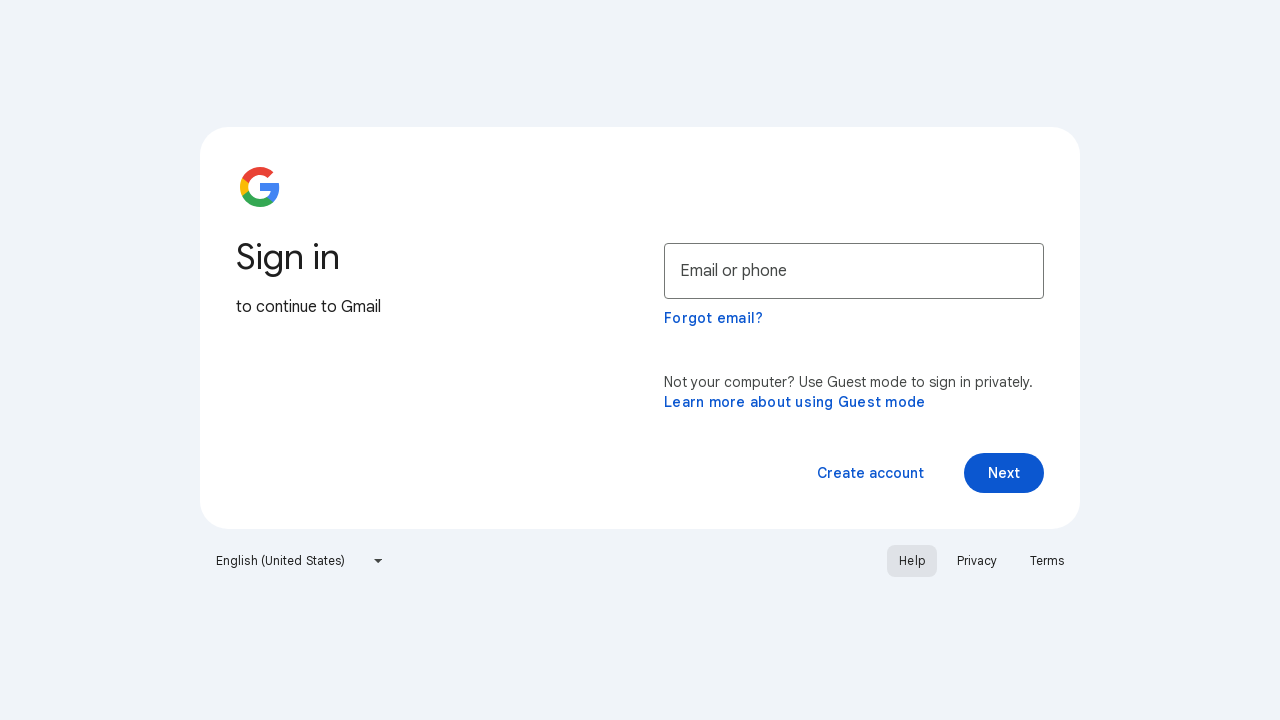

New window opened and captured
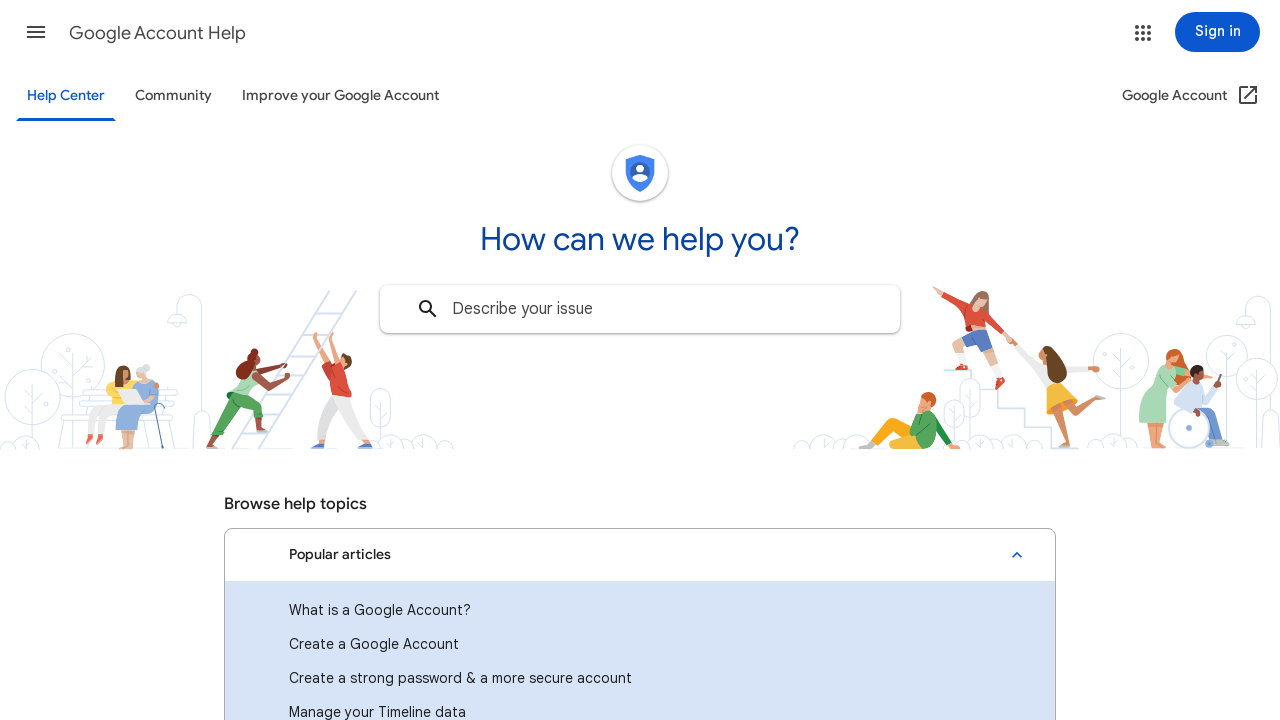

New window page fully loaded
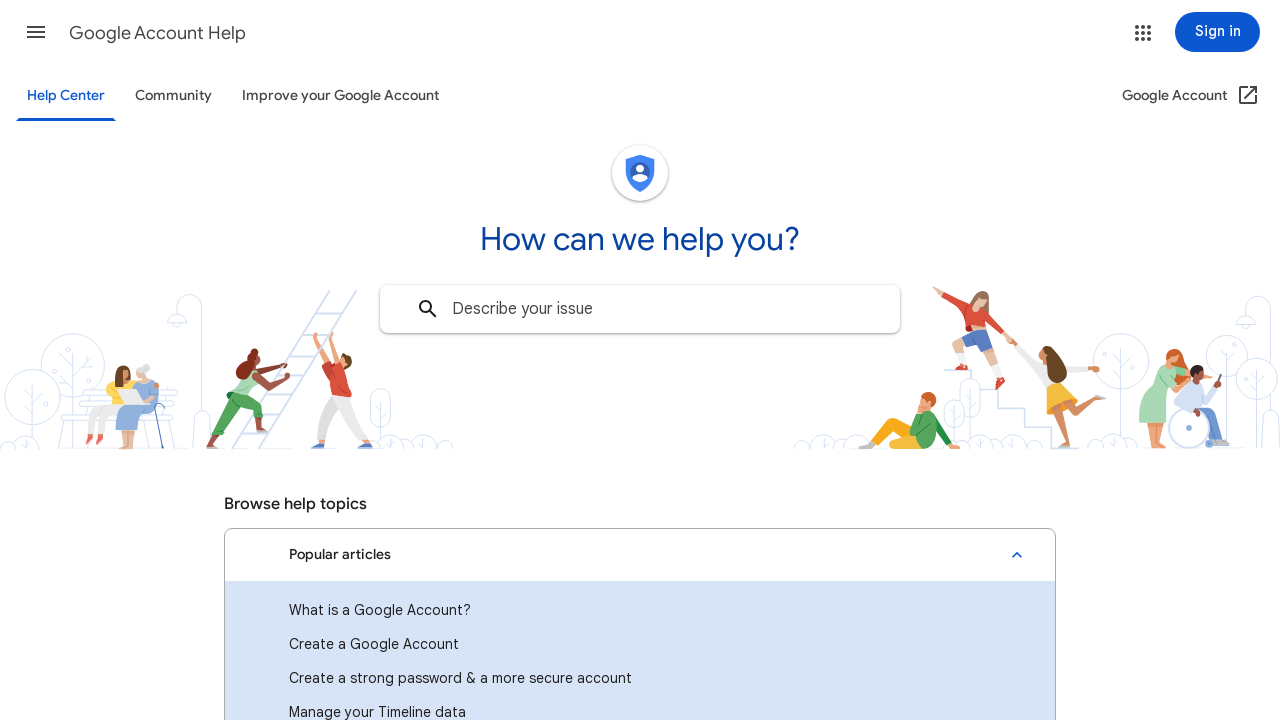

Filled search field with 'abcd' in new window on input[name='q']
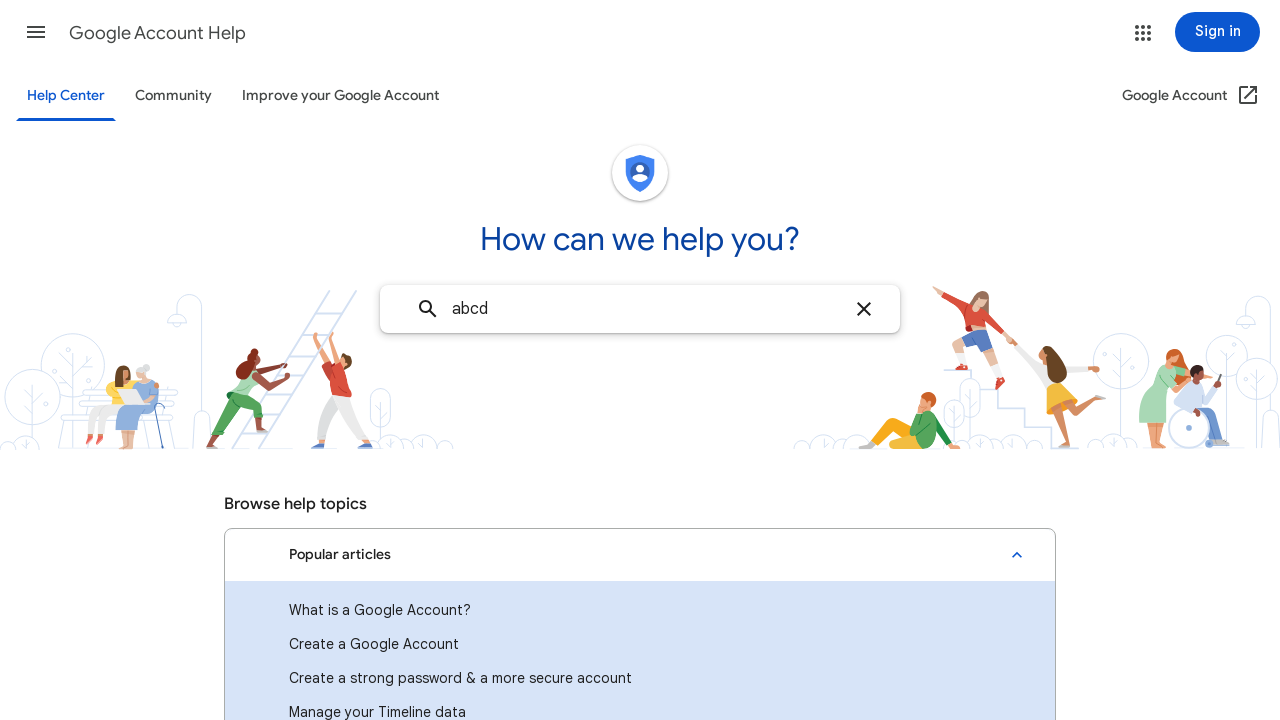

Closed the child window
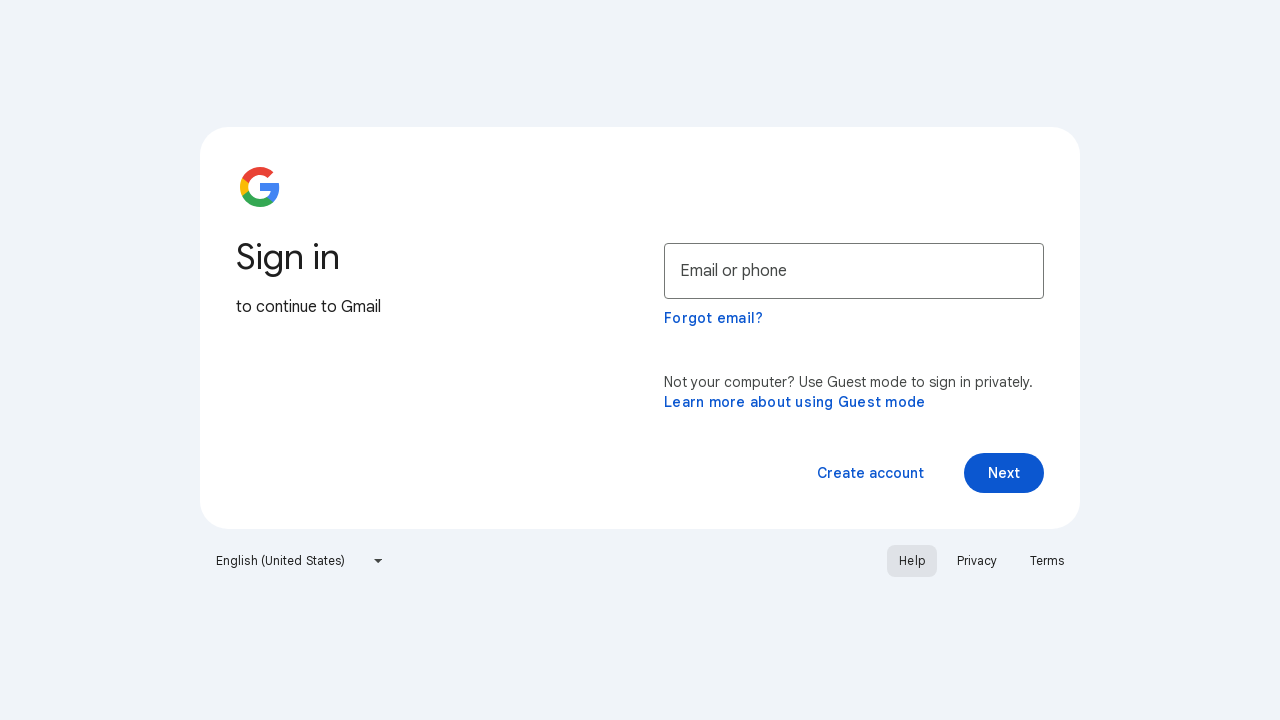

Original page is ready after child window closed
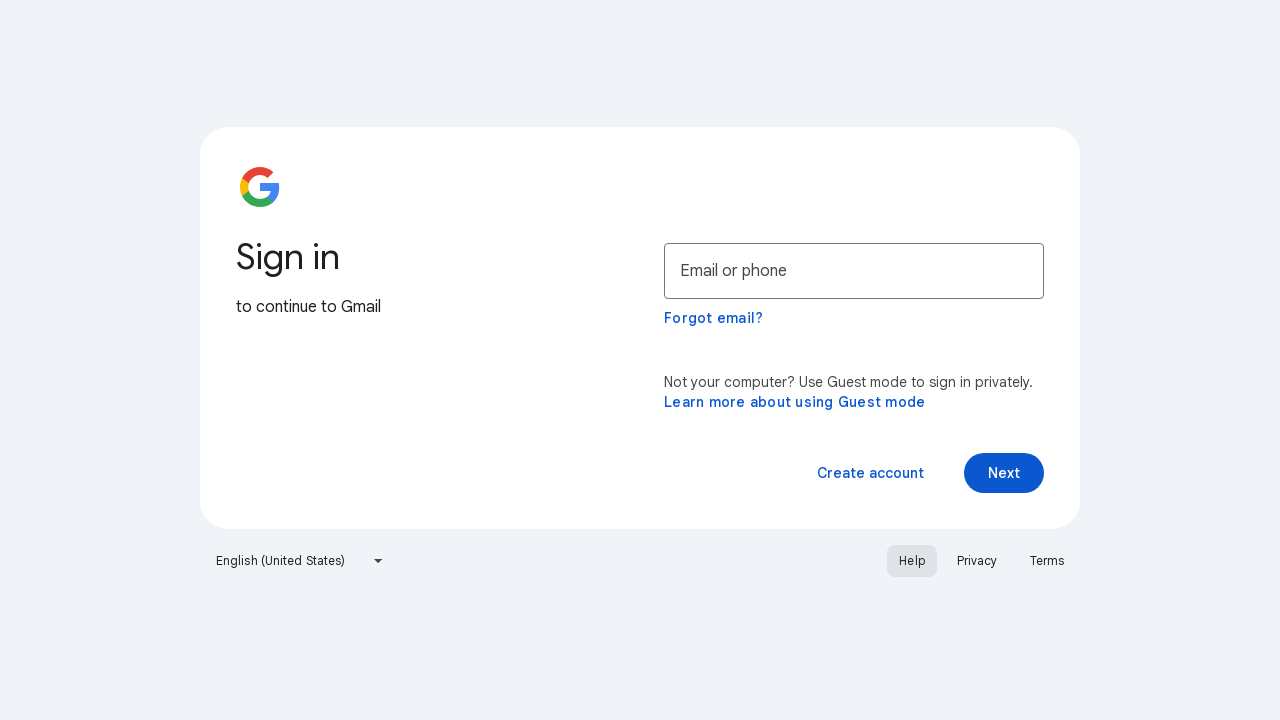

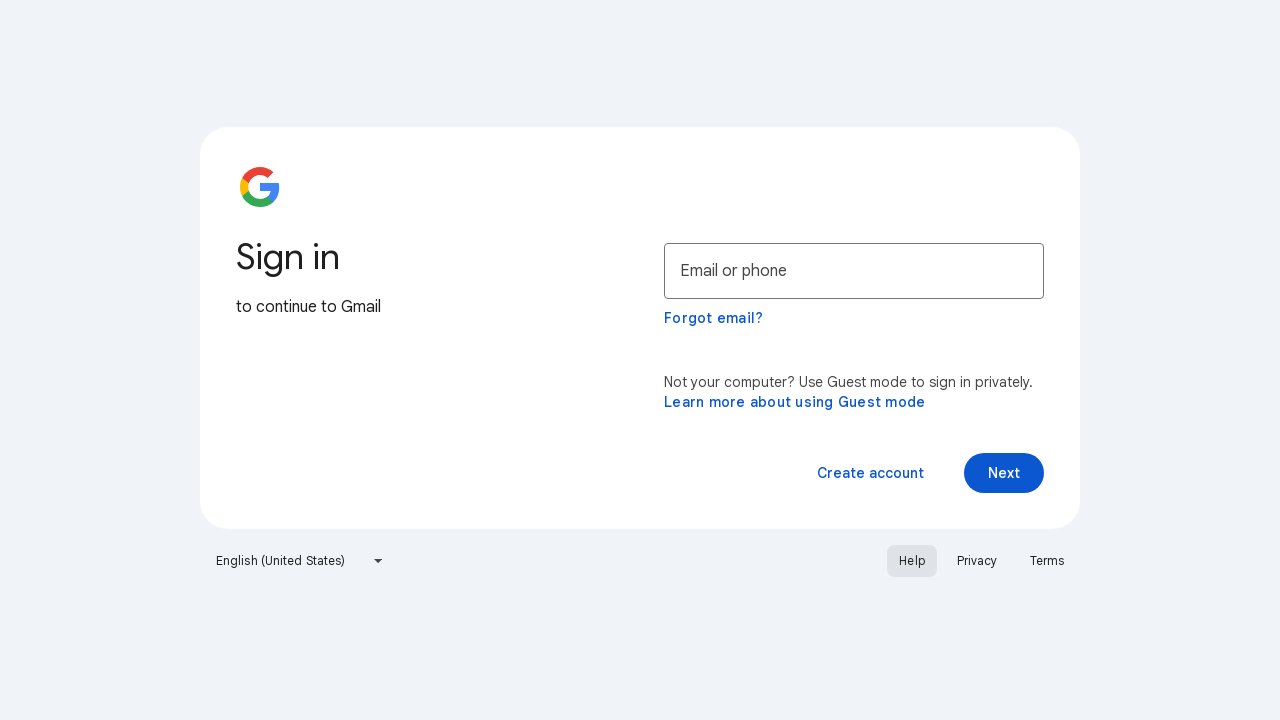